Tests browser navigation functionality by navigating through different sections of the Dassault Aviation website, using forward/back buttons, and refreshing the page

Starting URL: https://www.dassault-aviation.com/en/

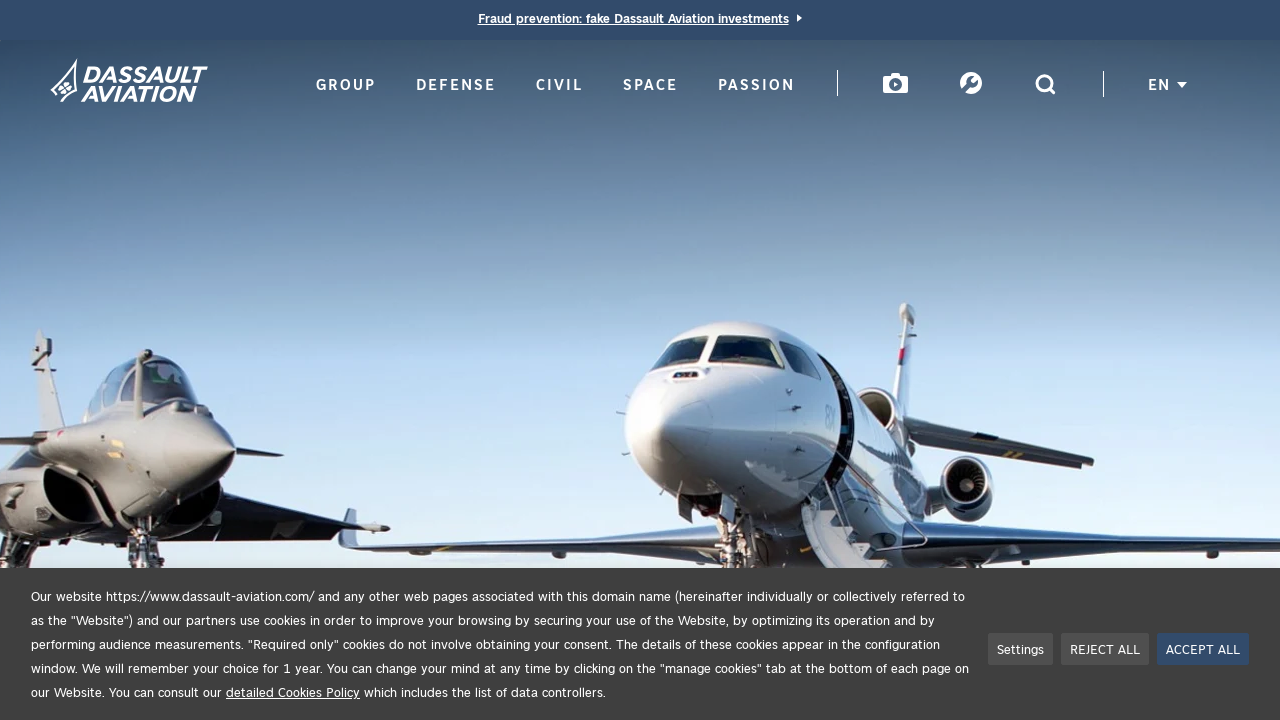

Navigated to Dassault Aviation group section
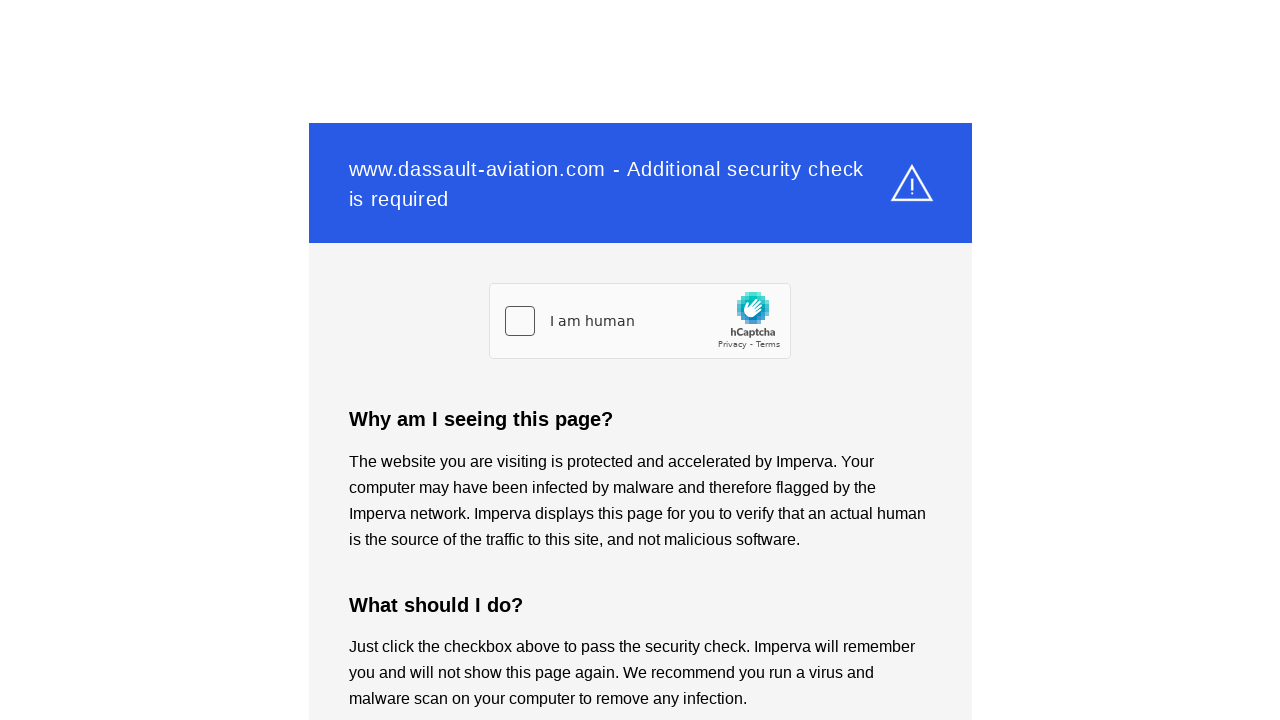

Navigated to passion section
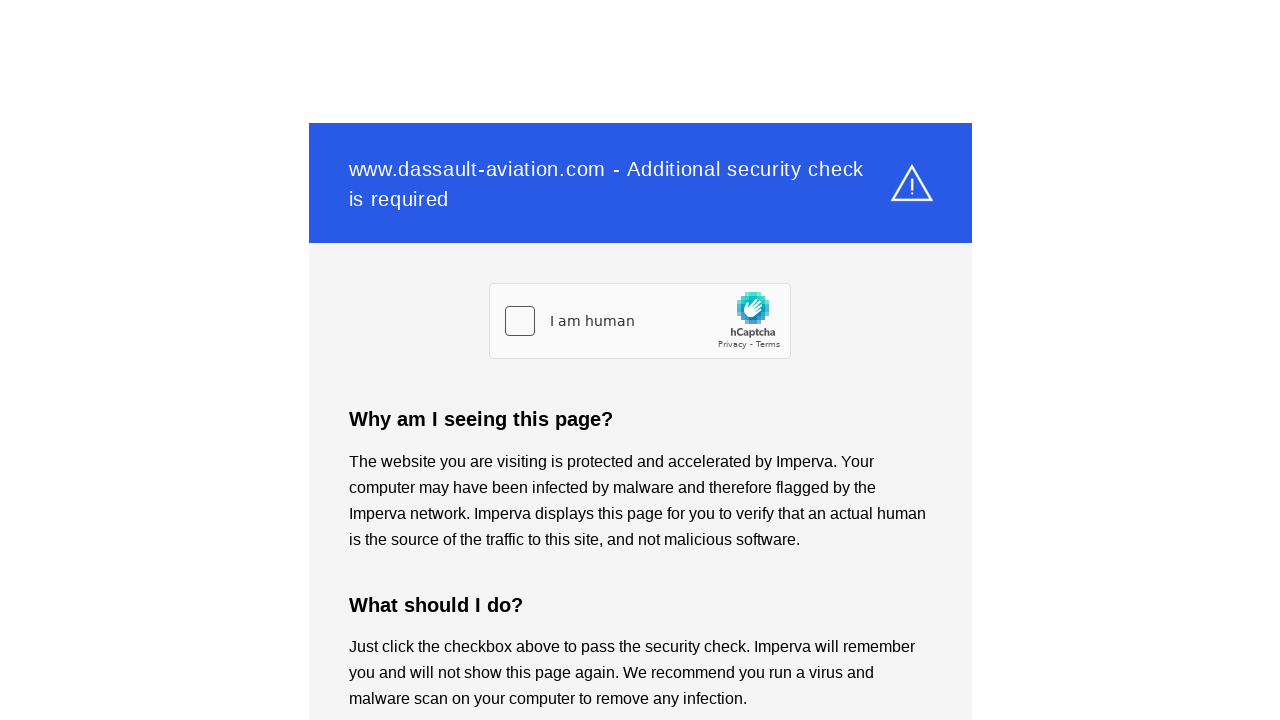

Navigated to civil section
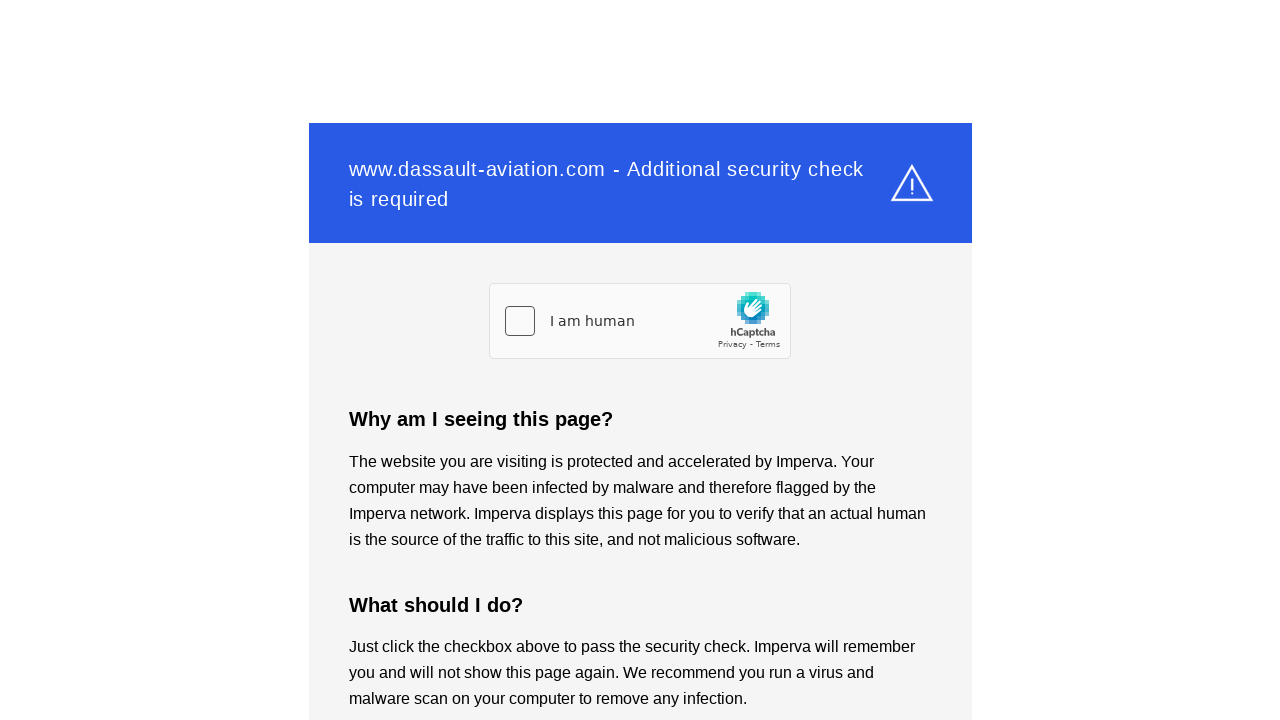

Navigated back to passion section using back button
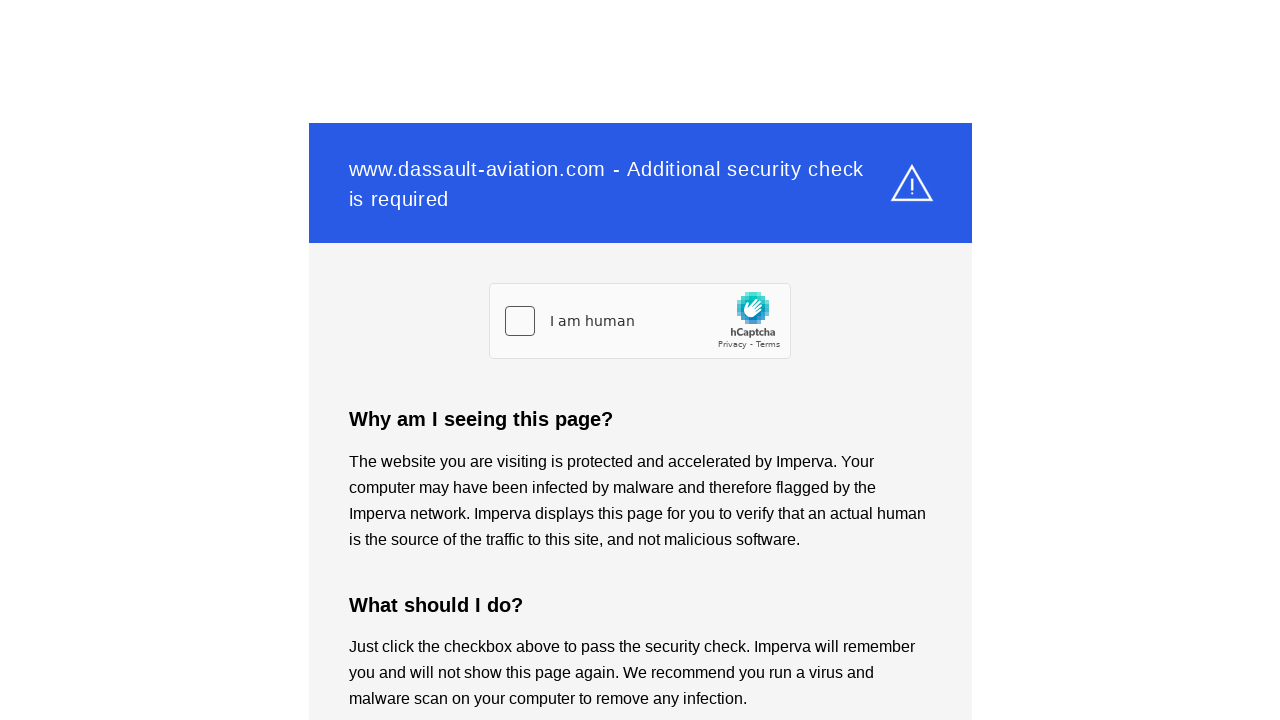

Navigated forward to civil section using forward button
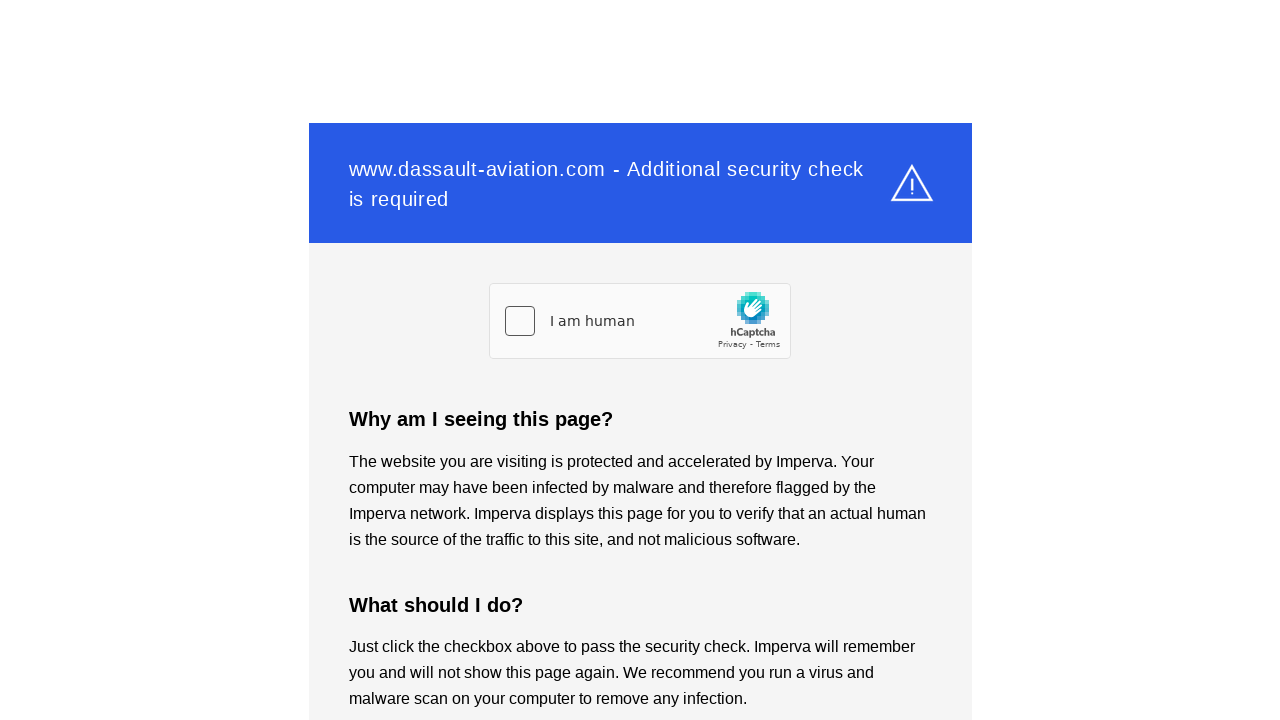

Navigated to space section
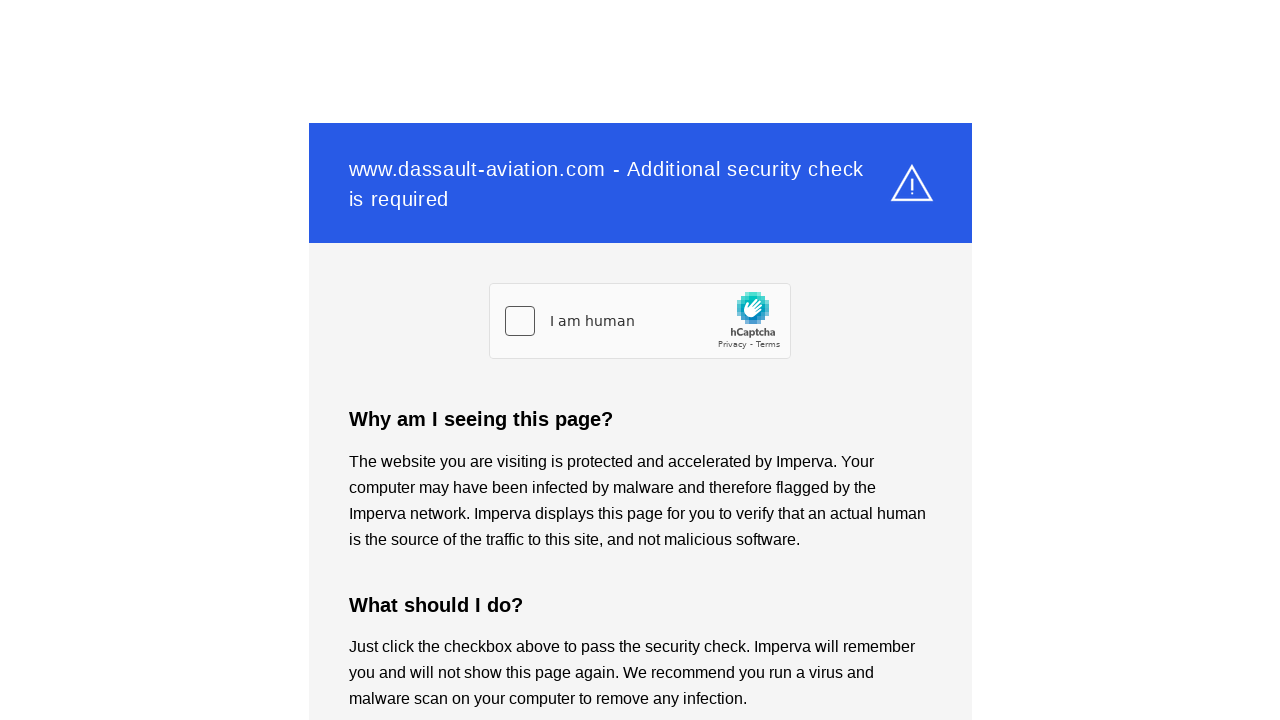

Navigated to defense section
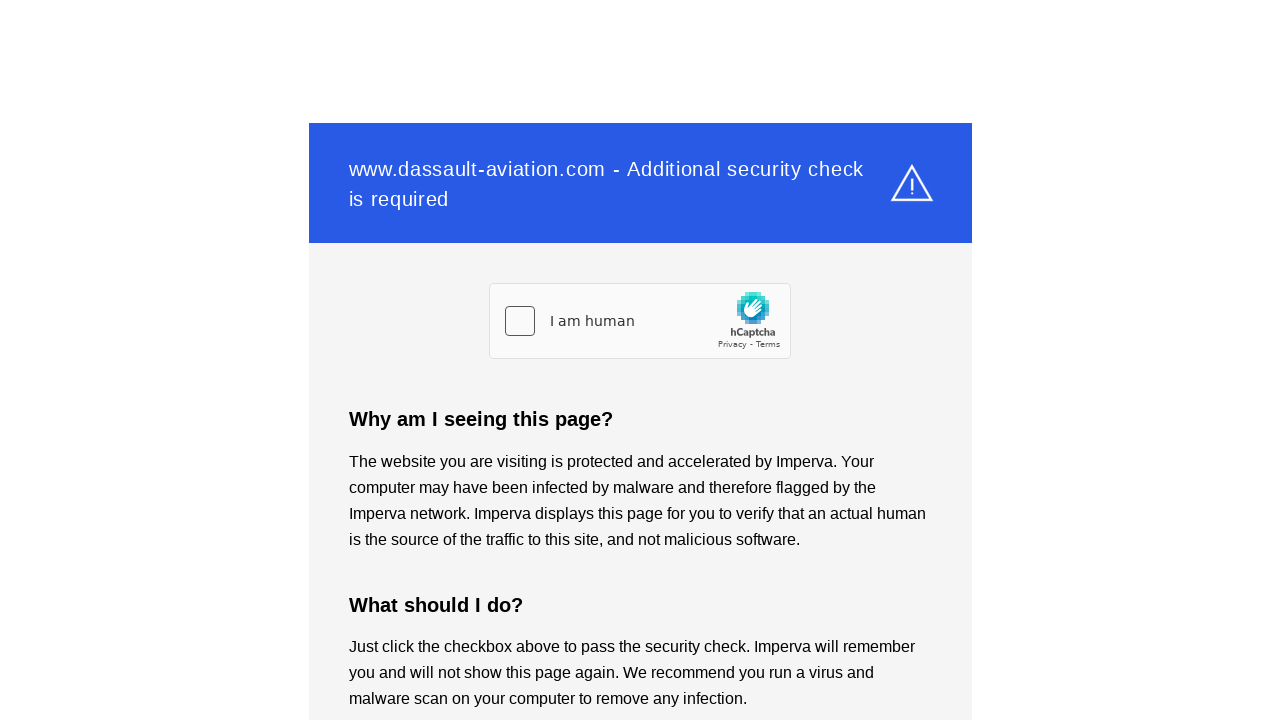

Refreshed the defense section page
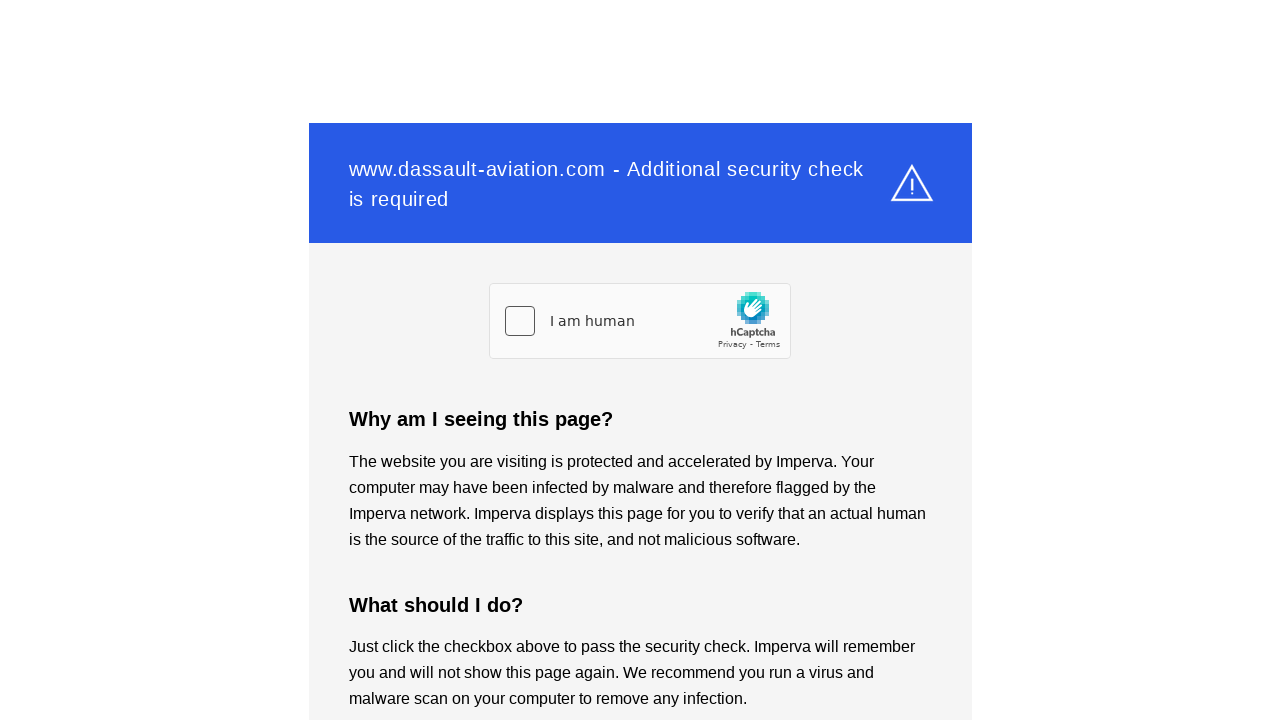

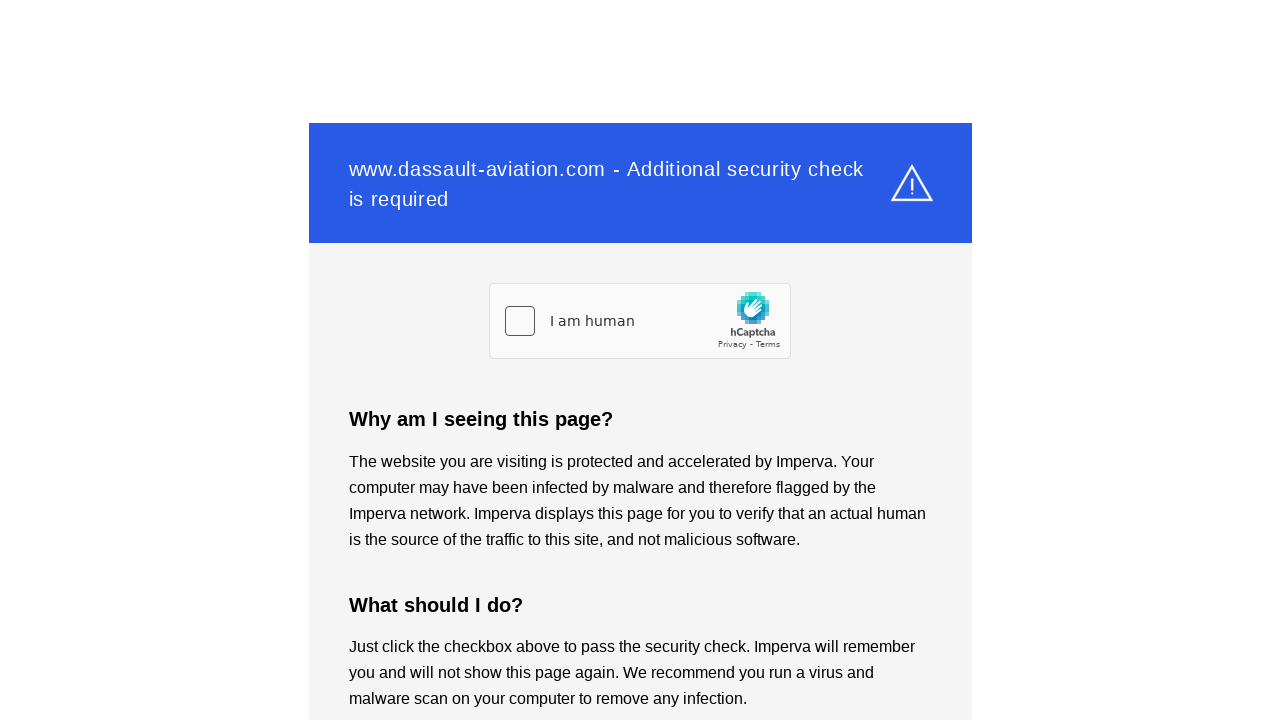